Tests second registration form by filling in name, email, phone and address fields, then submitting the form

Starting URL: http://suninjuly.github.io/registration2.html

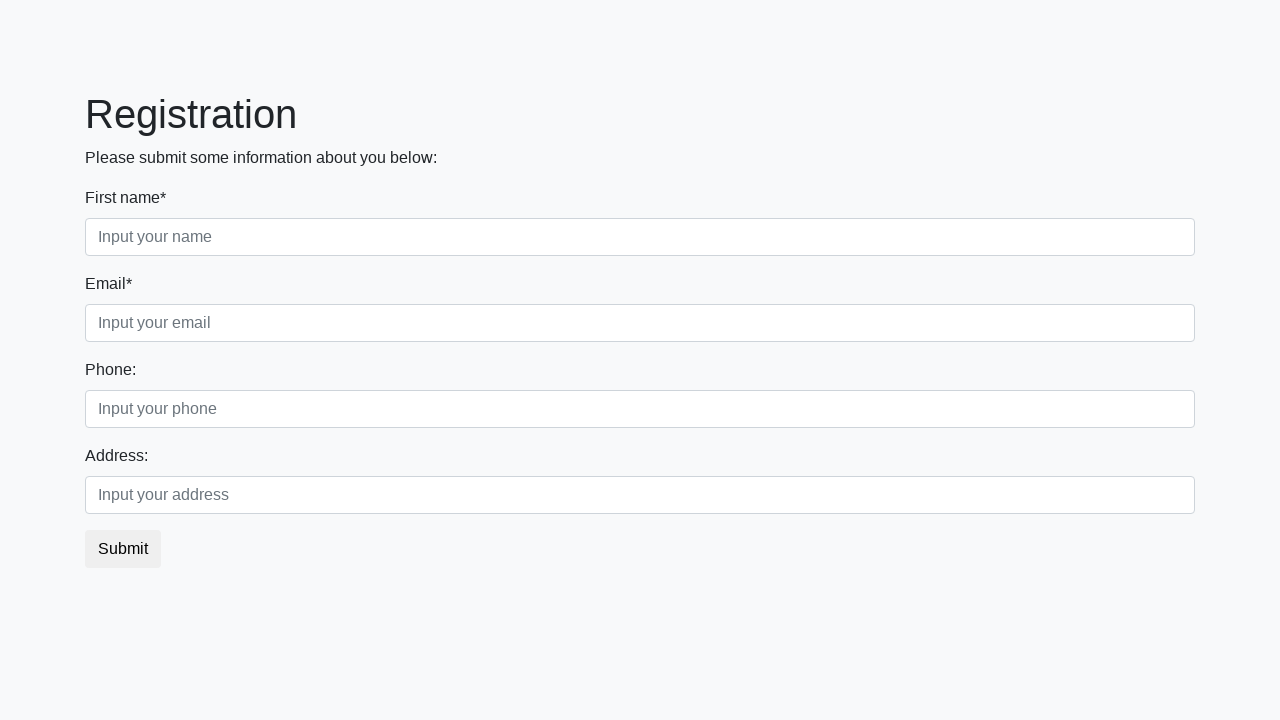

Navigated to registration form page
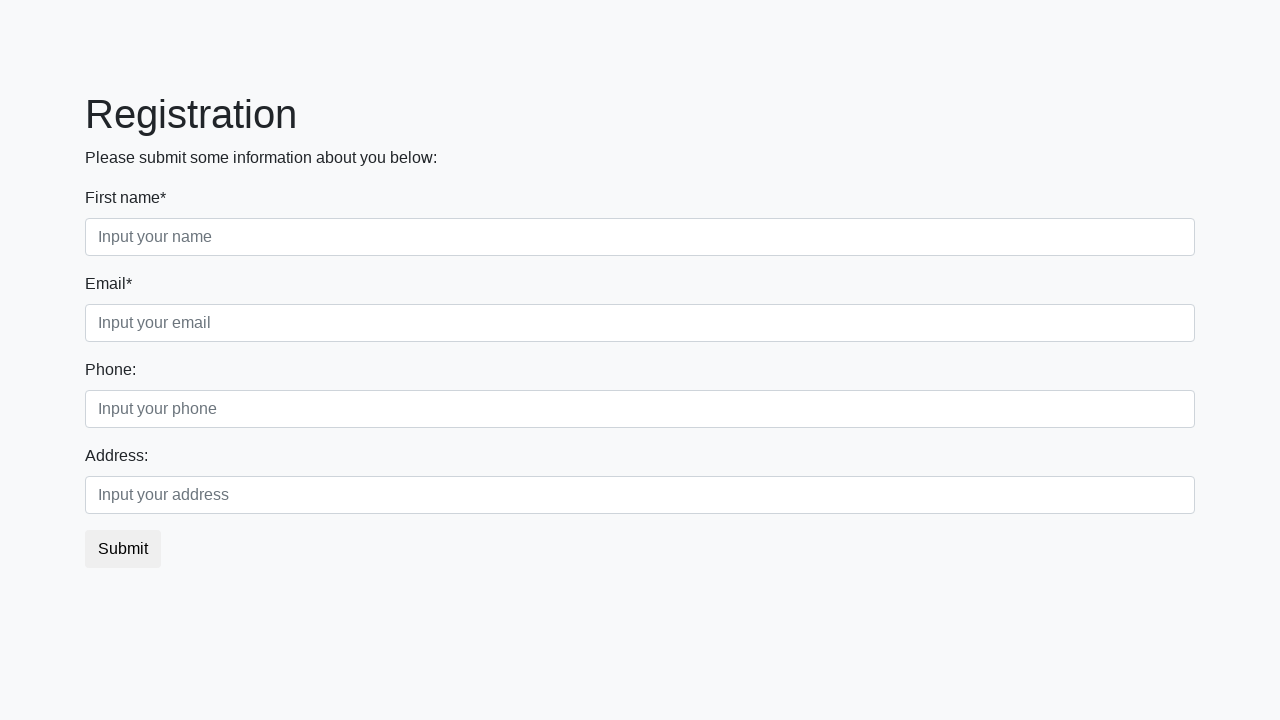

Filled in first name field with 'John' on //input[contains(@class, 'first')]
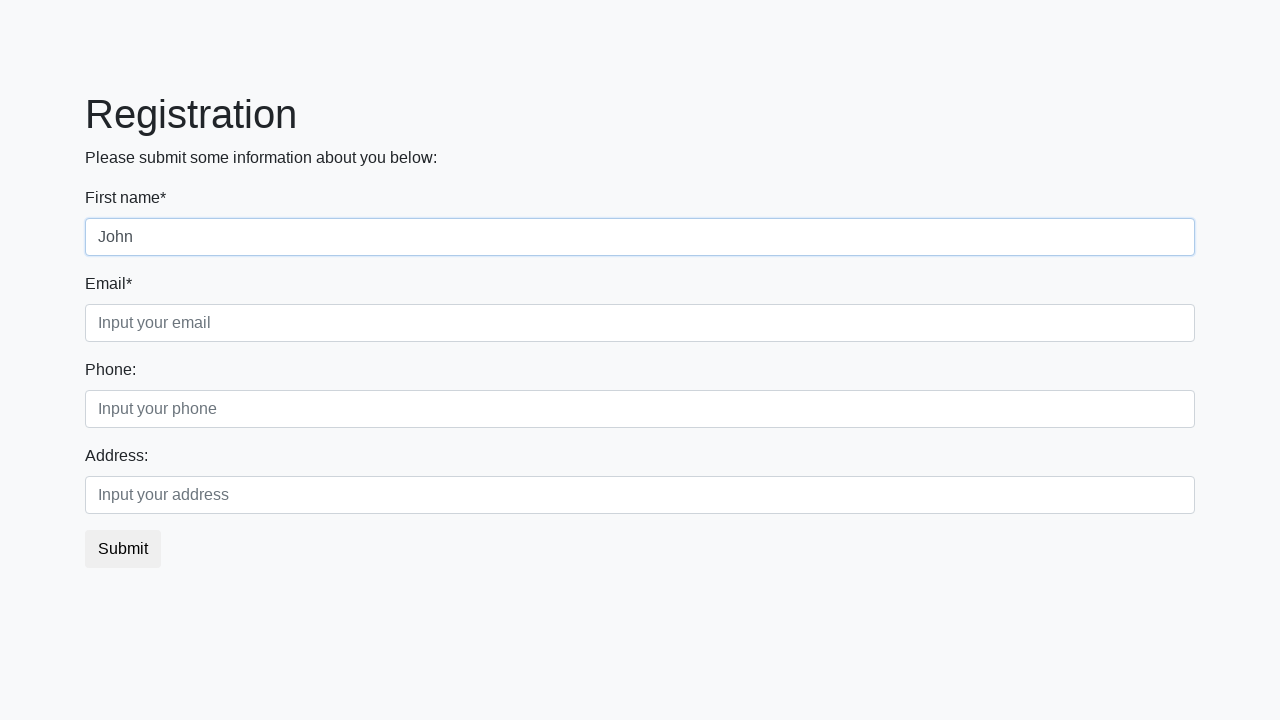

Filled in email field with 'john.doe@example.com' on //input[contains(@class, 'second')]
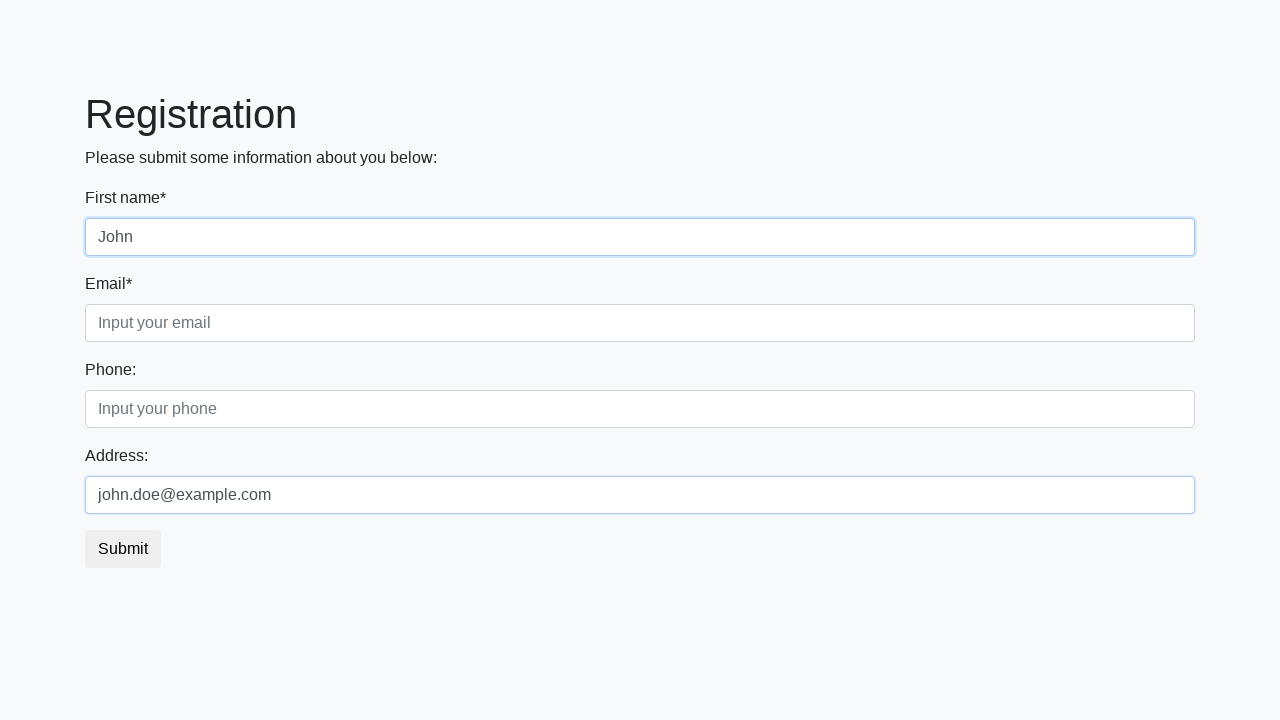

Filled in phone number field with '555-987-6543' on //input[contains(@class, 'third')]
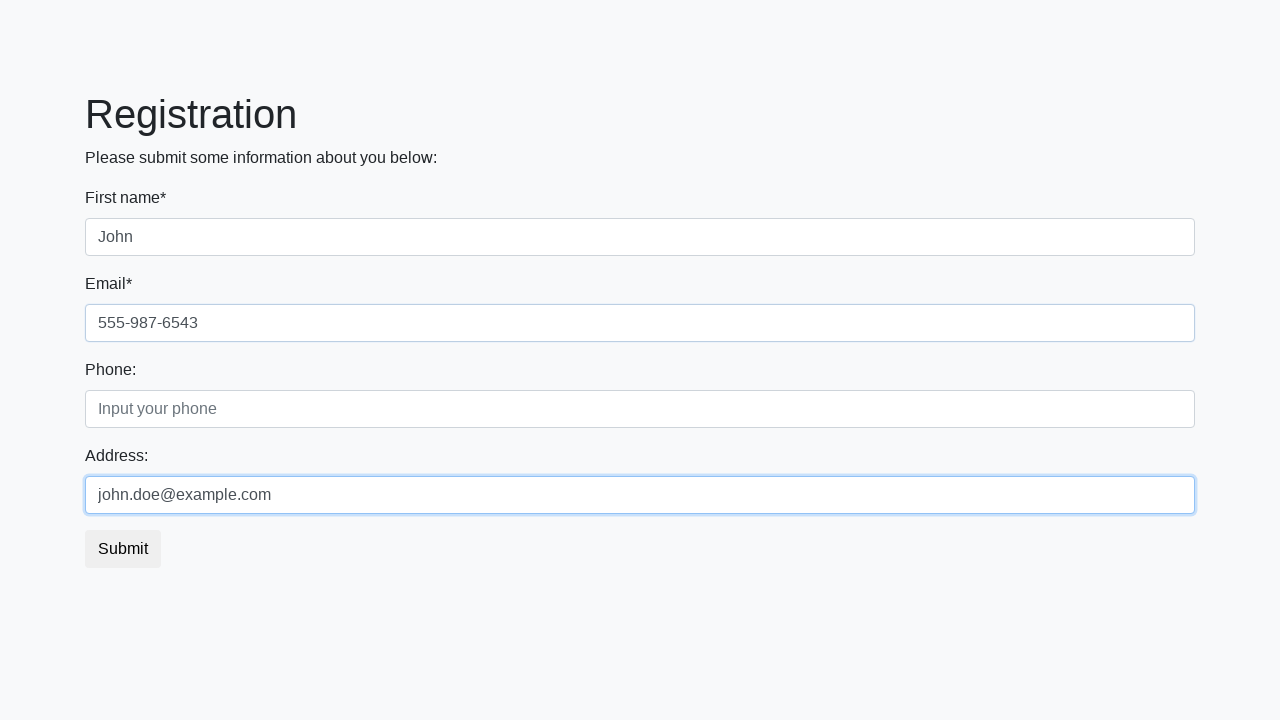

Filled in address field with '456 Oak Avenue' on //input[contains(@class, 'first') and @type='text']
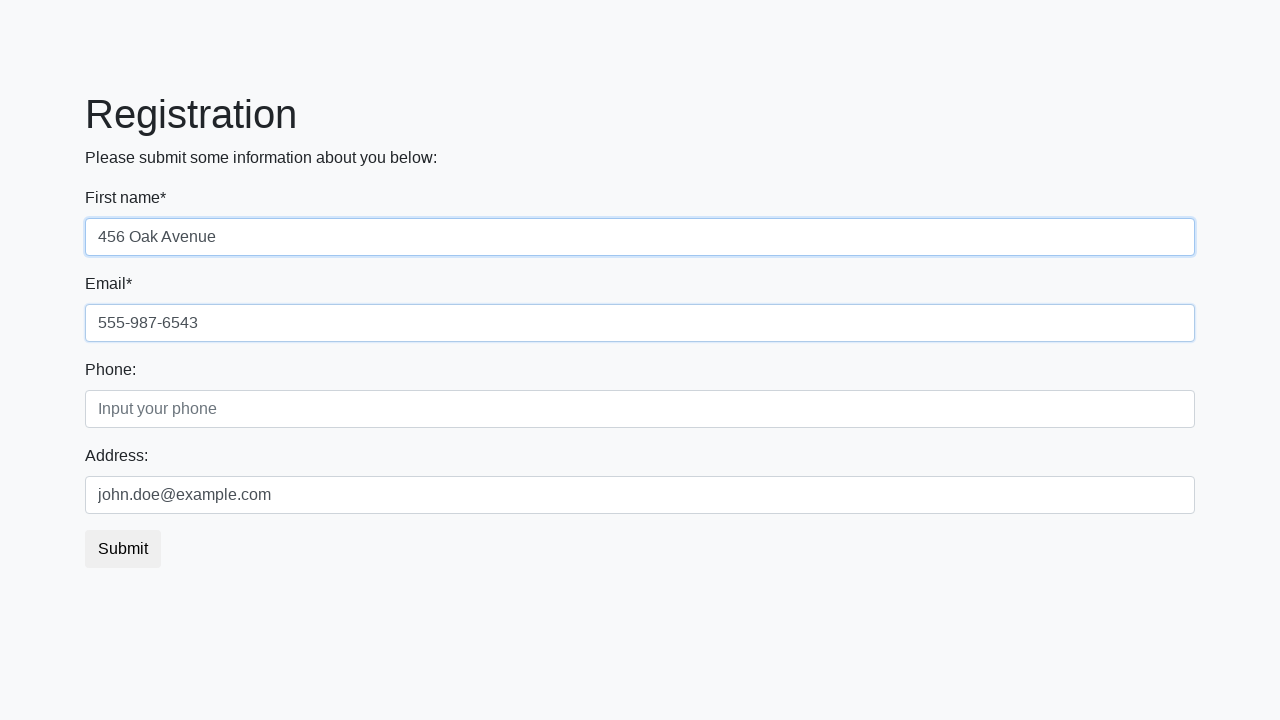

Clicked submit button to submit registration form at (123, 549) on button.btn
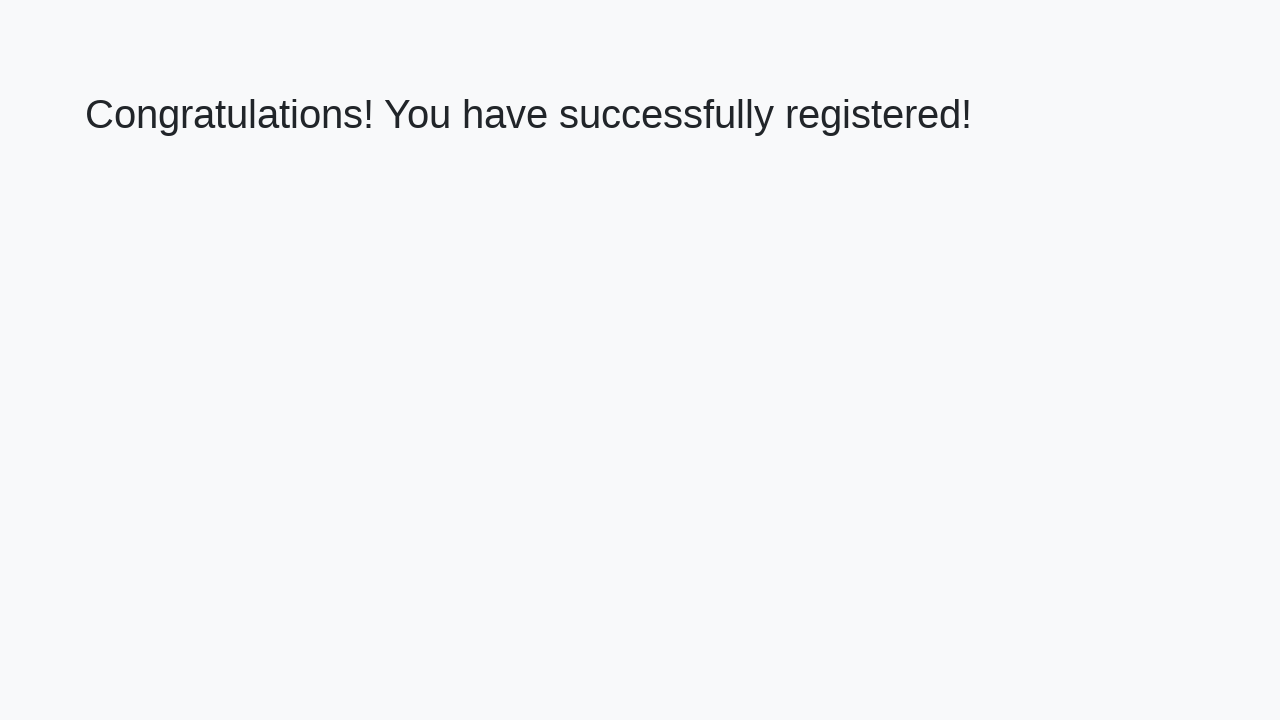

Registration form submitted successfully and confirmation page loaded
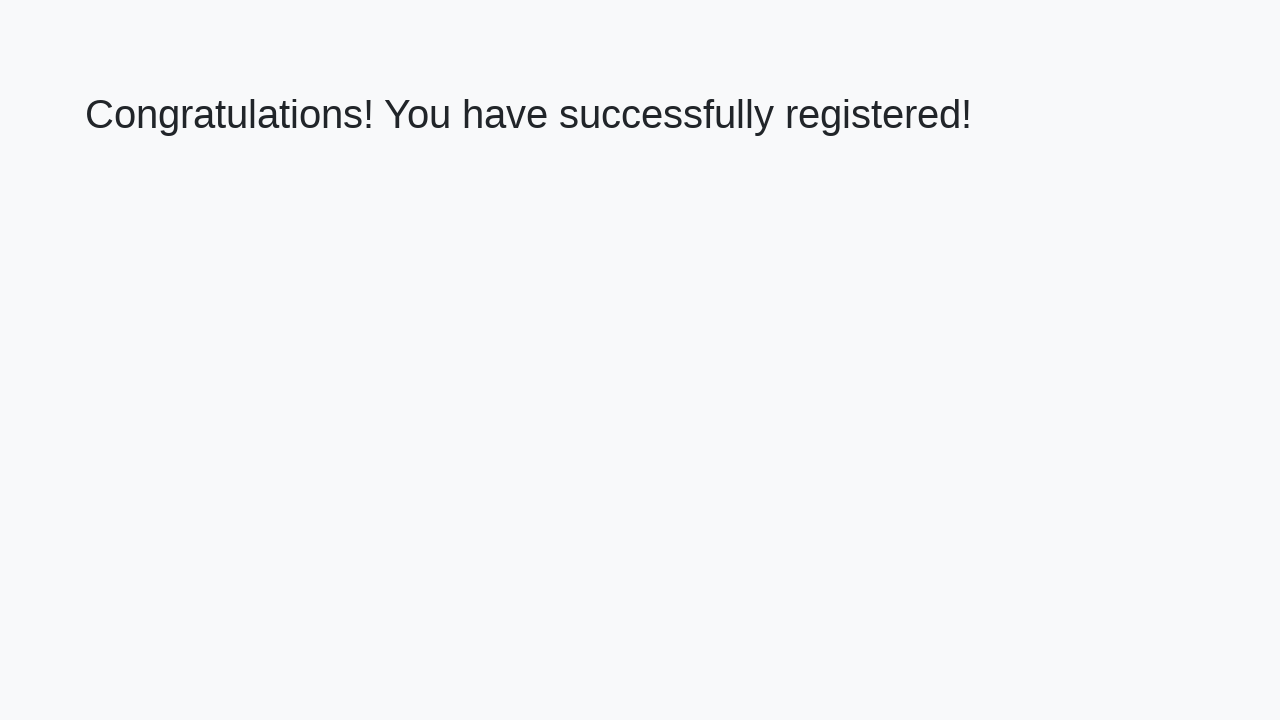

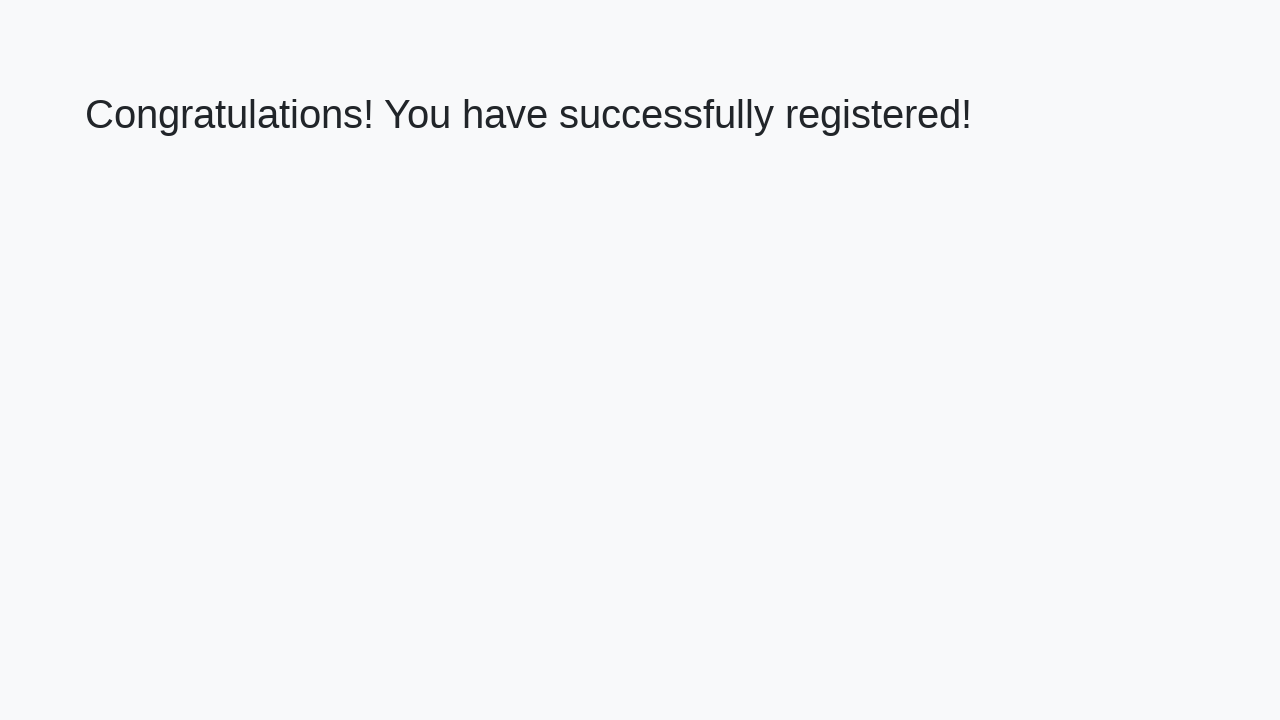